Fills out a practice registration form on DemoQA with personal information including name, email, gender, phone number, date of birth, subjects, hobbies, and location, then submits the form.

Starting URL: https://demoqa.com/automation-practice-form

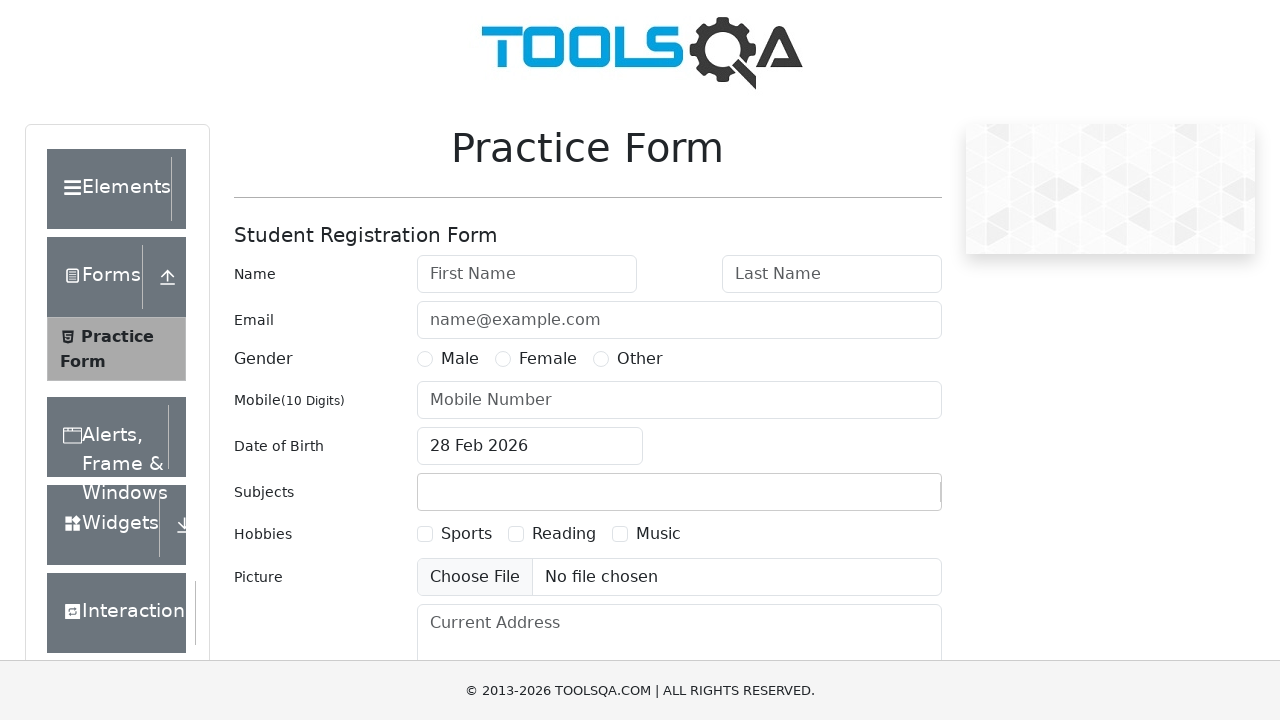

Filled first name field with 'Hana' on #firstName
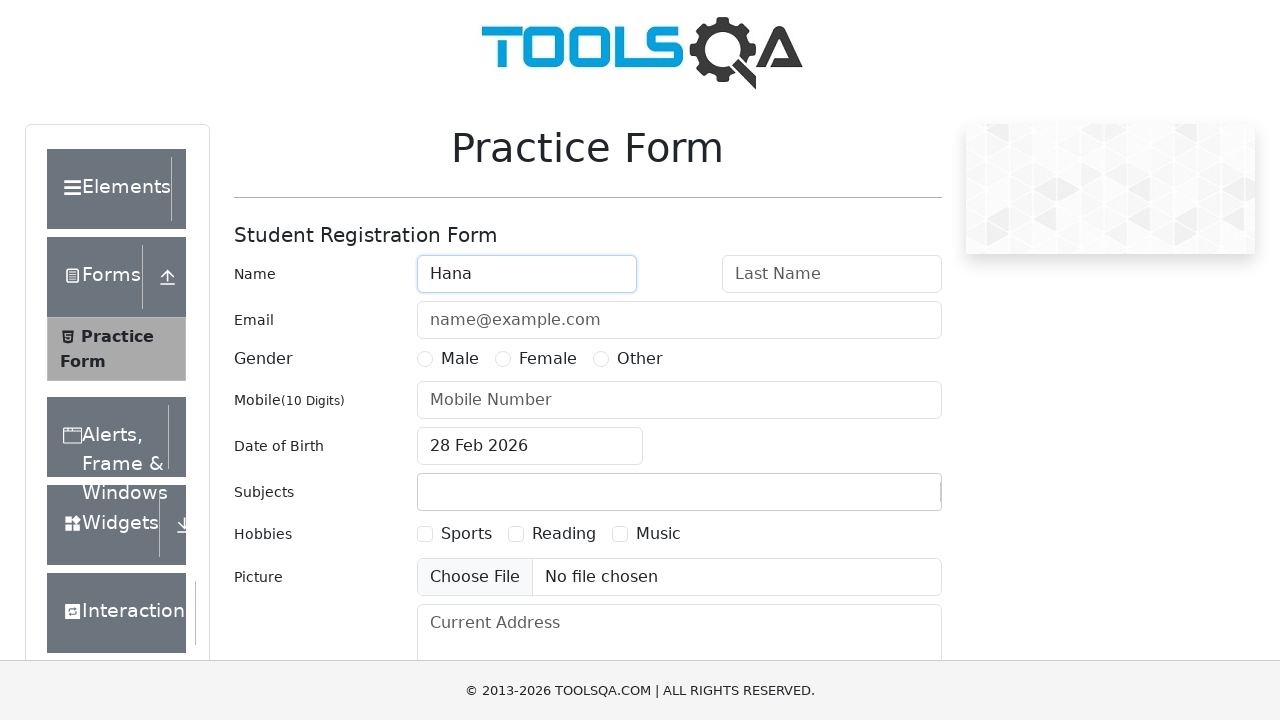

Filled last name field with 'Maria' on #lastName
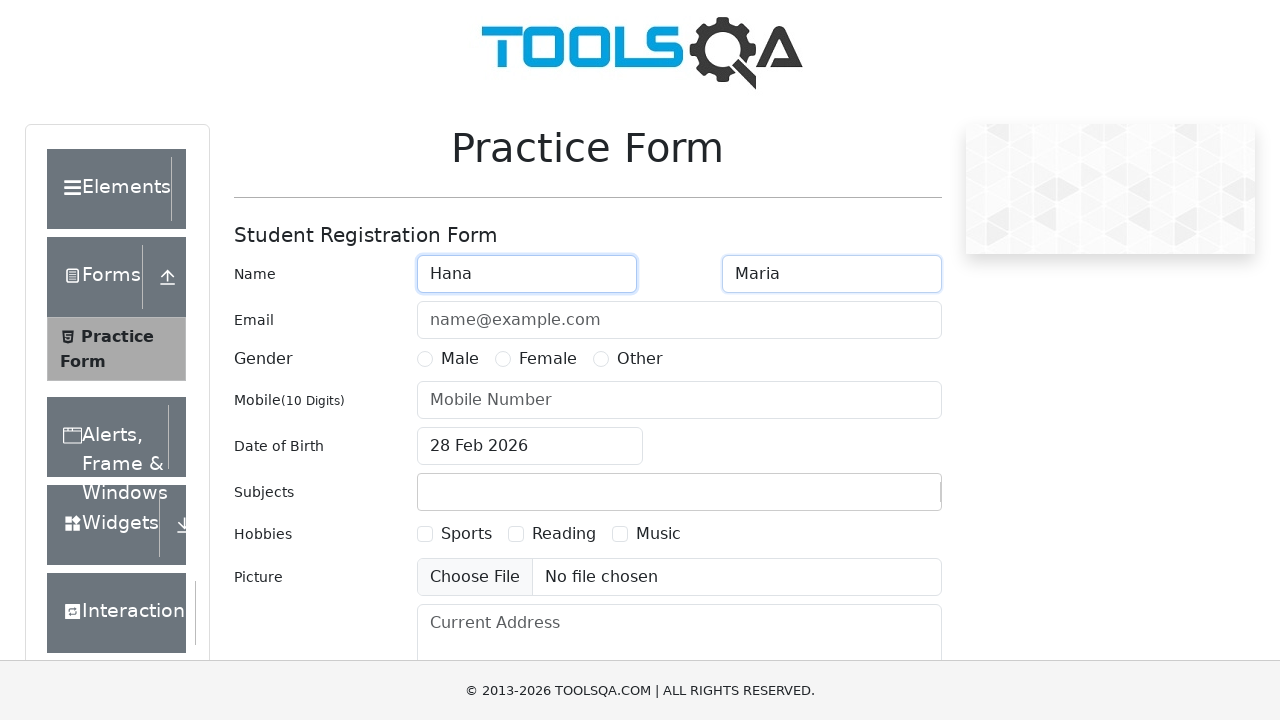

Filled email field with 'hanamaria2307@gmail.com' on #userEmail
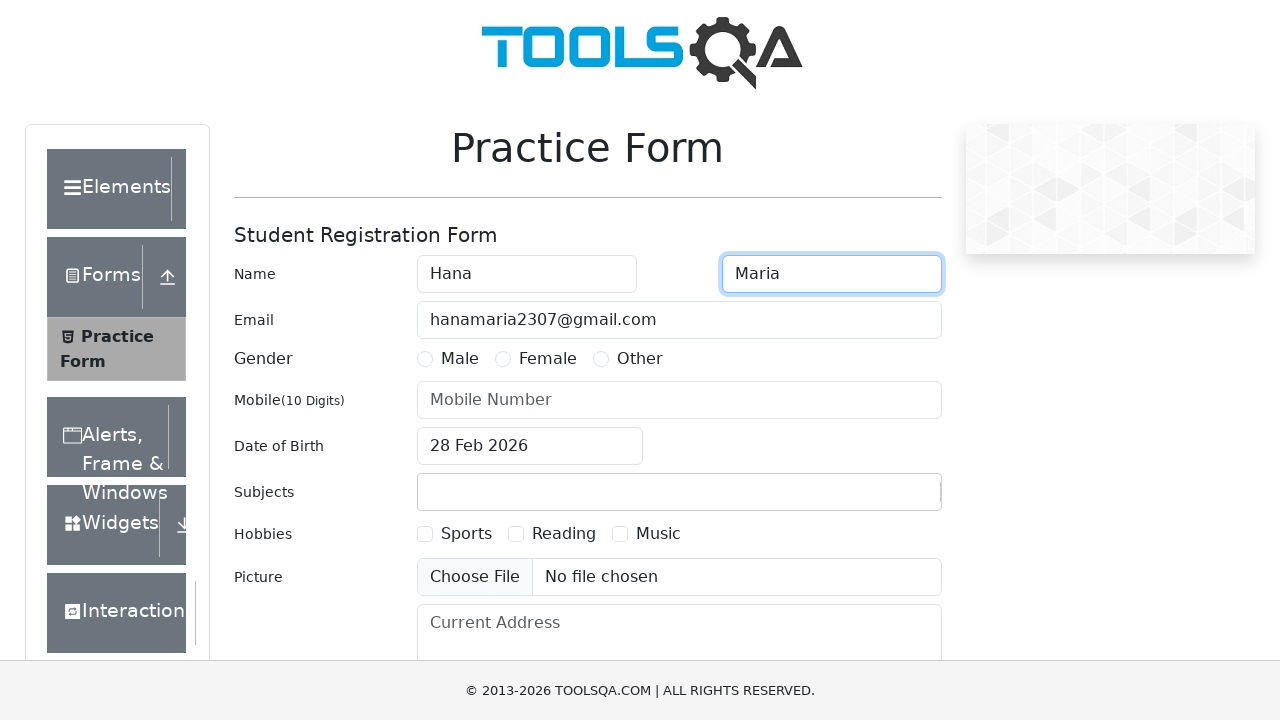

Selected Female gender option at (548, 359) on xpath=//*[@id="genterWrapper"]/div[2]/div[2]/label
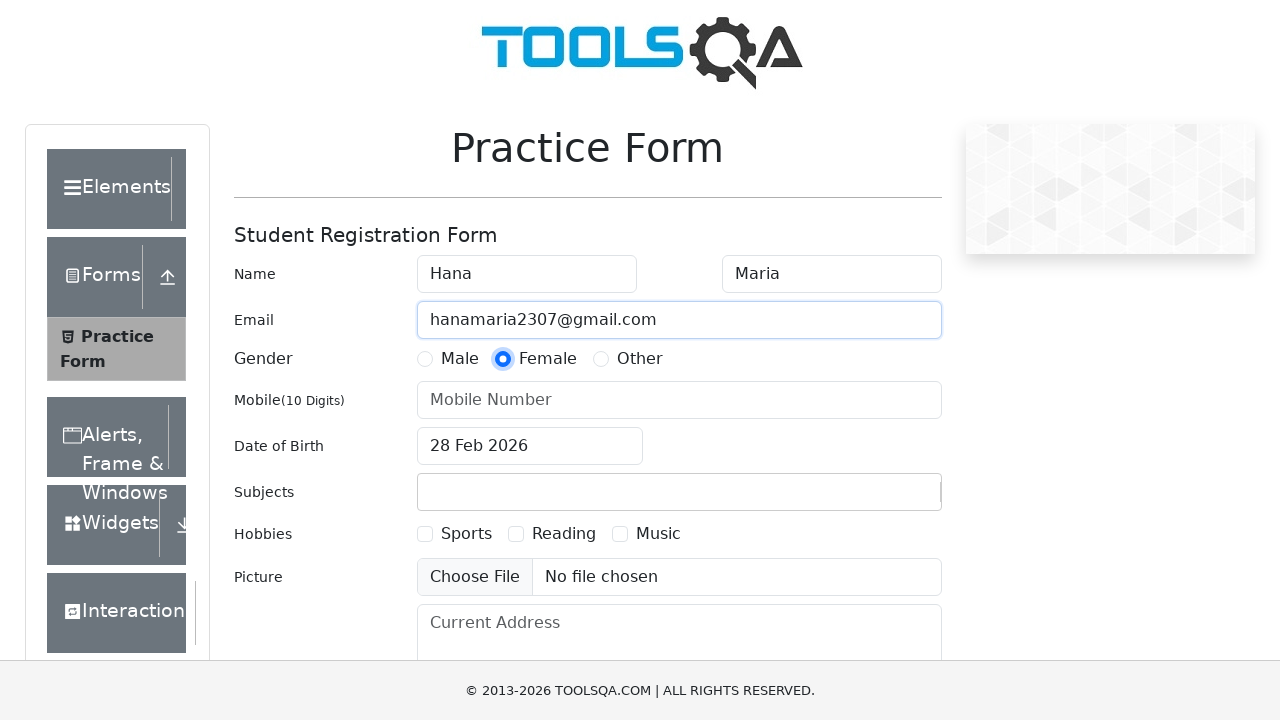

Filled phone number field with '1234567890' on #userNumber
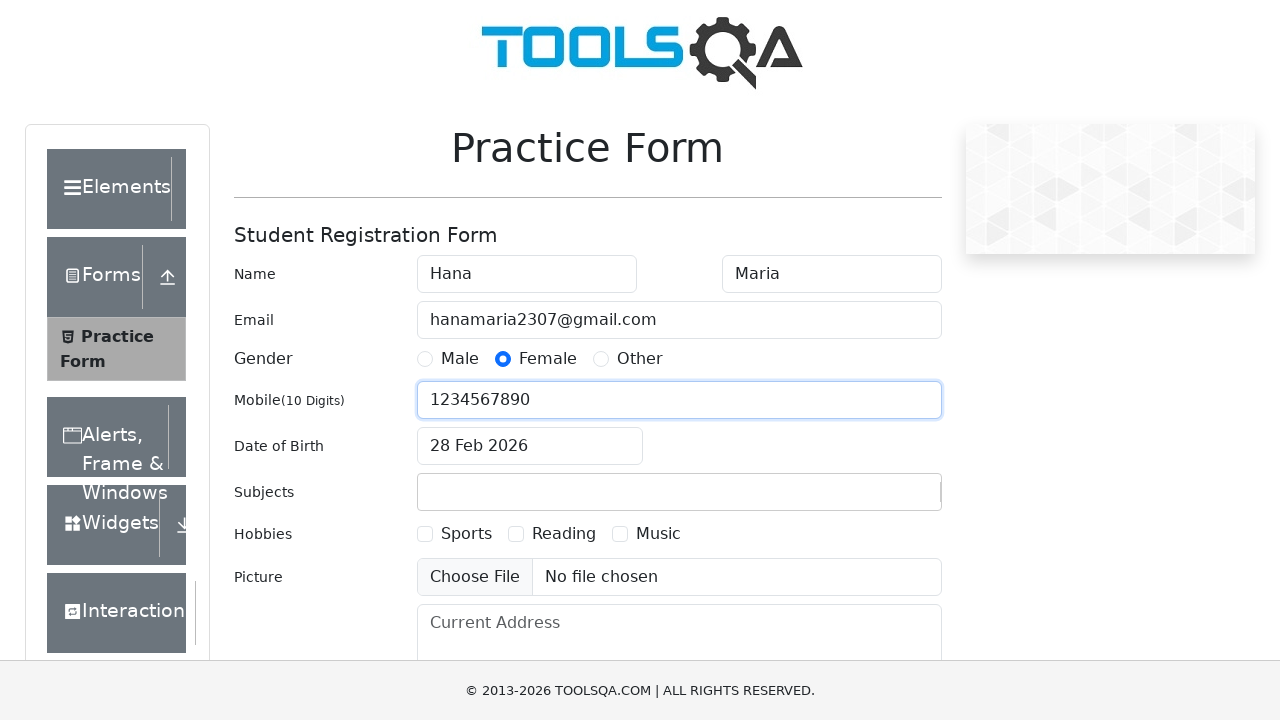

Clicked date of birth input to open calendar at (530, 446) on #dateOfBirthInput
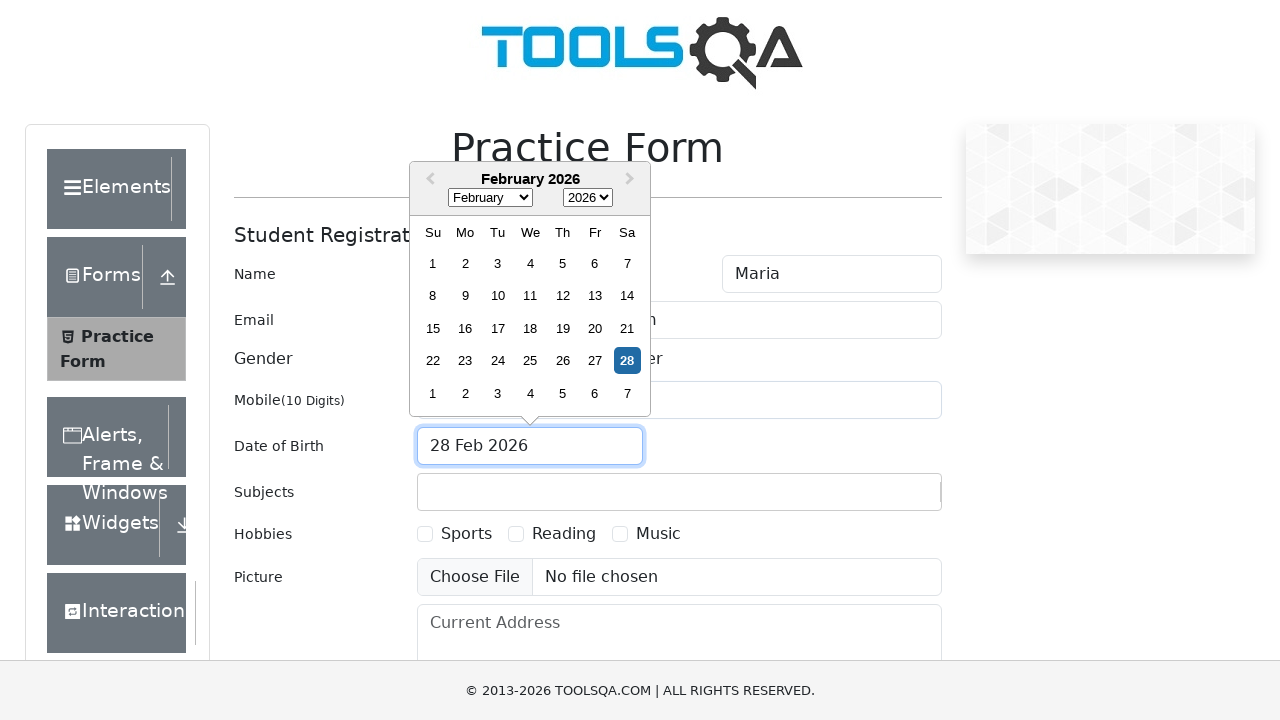

Selected day 15 from the calendar at (433, 328) on .react-datepicker__day--015:not(.react-datepicker__day--outside-month)
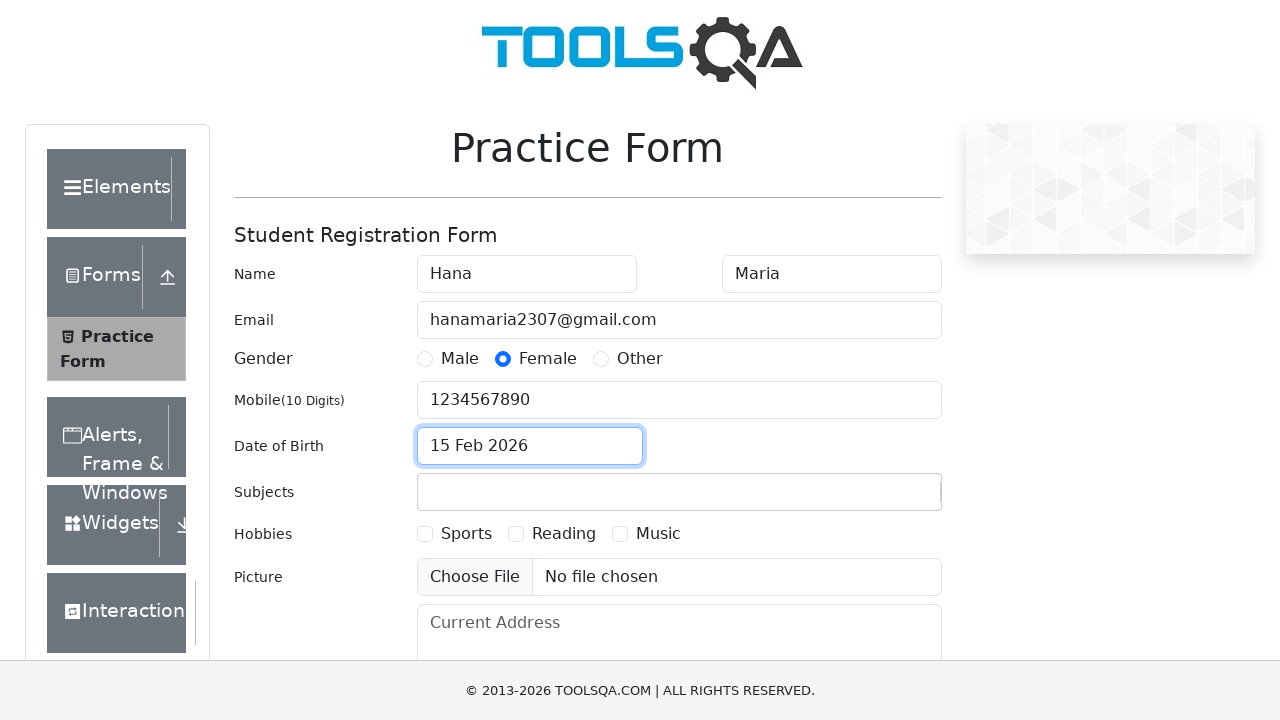

Filled subjects field with 'Computer Science' on #subjectsInput
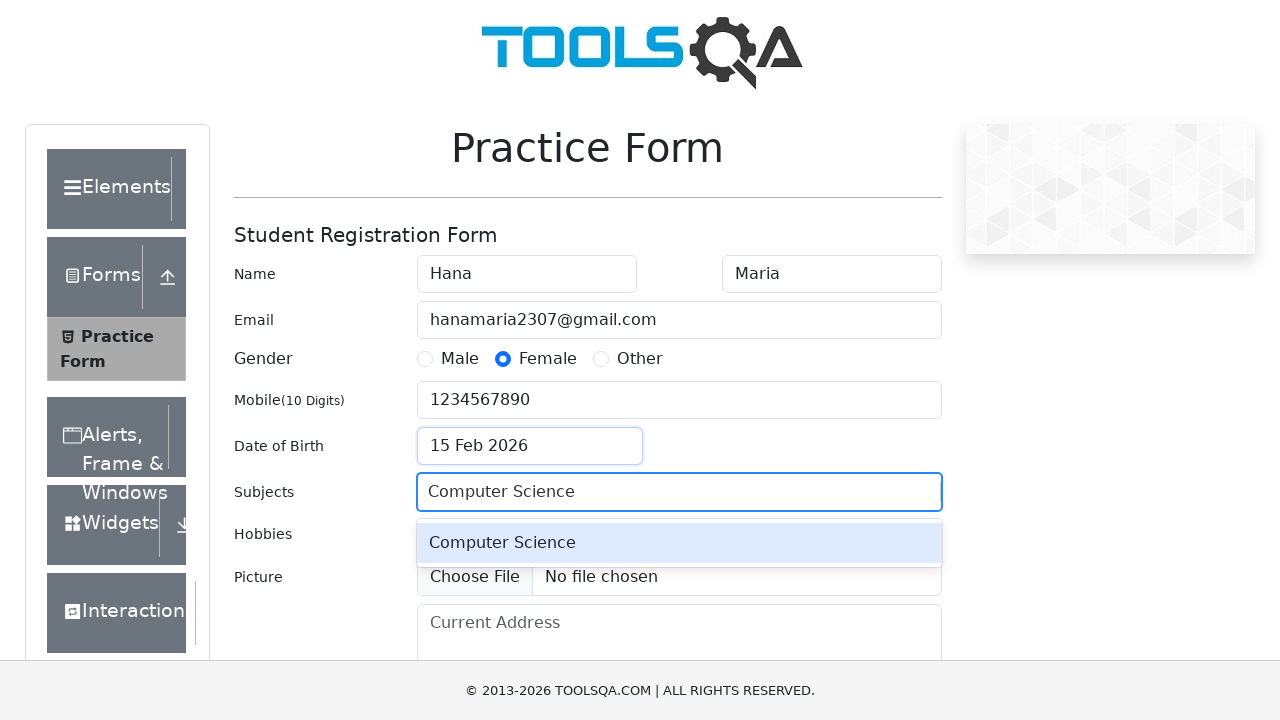

Pressed Enter to confirm subject selection on #subjectsInput
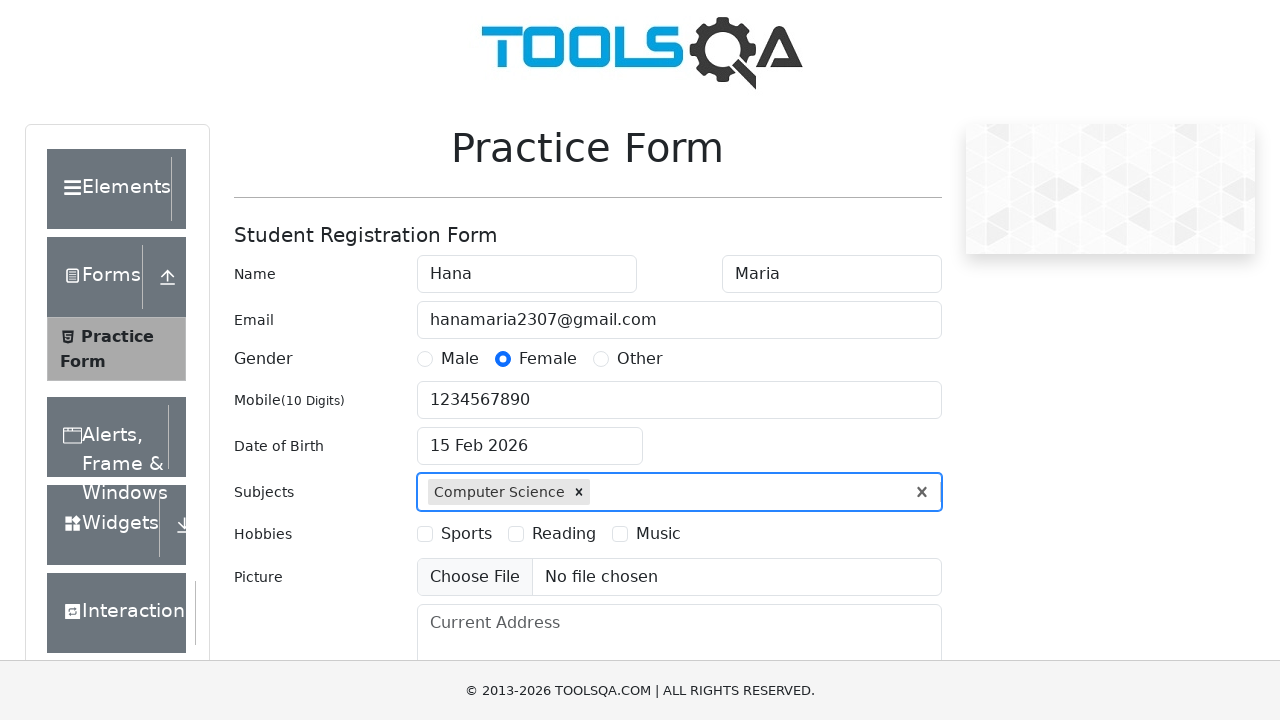

Selected Reading hobby checkbox at (564, 534) on xpath=//*[@id="hobbiesWrapper"]/div[2]/div[2]/label
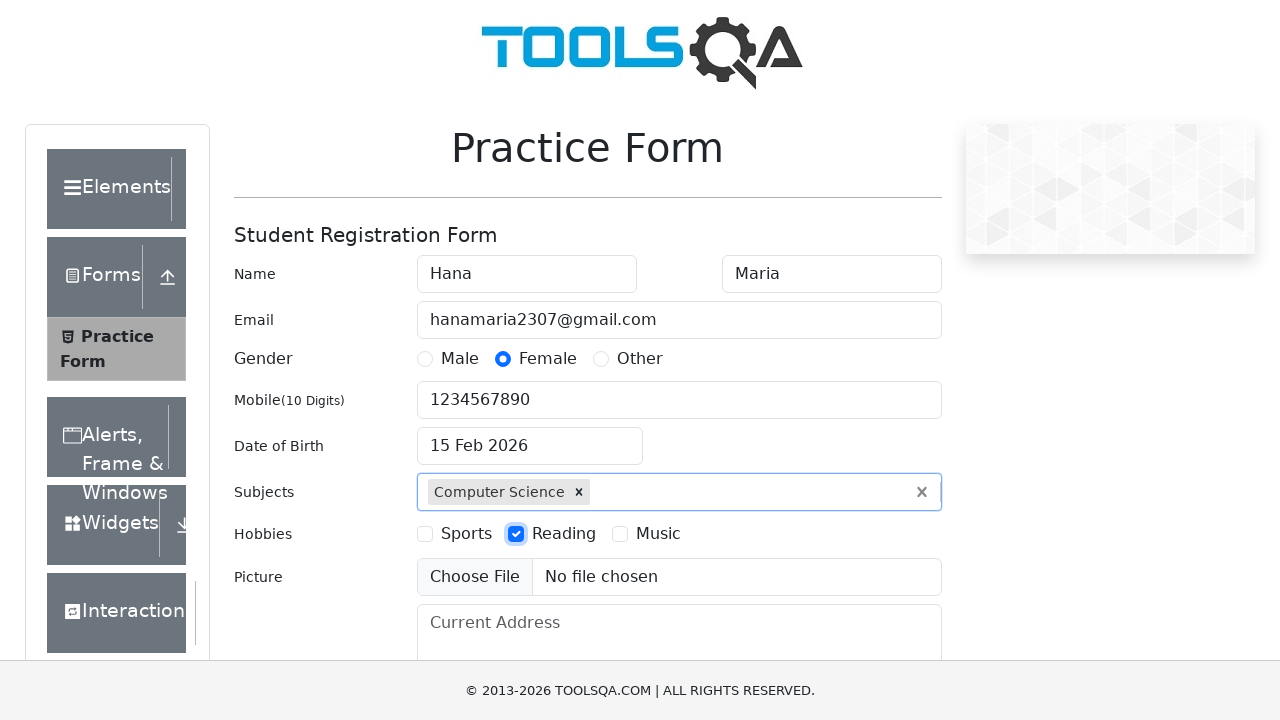

Filled state field with 'NCR' on #react-select-3-input
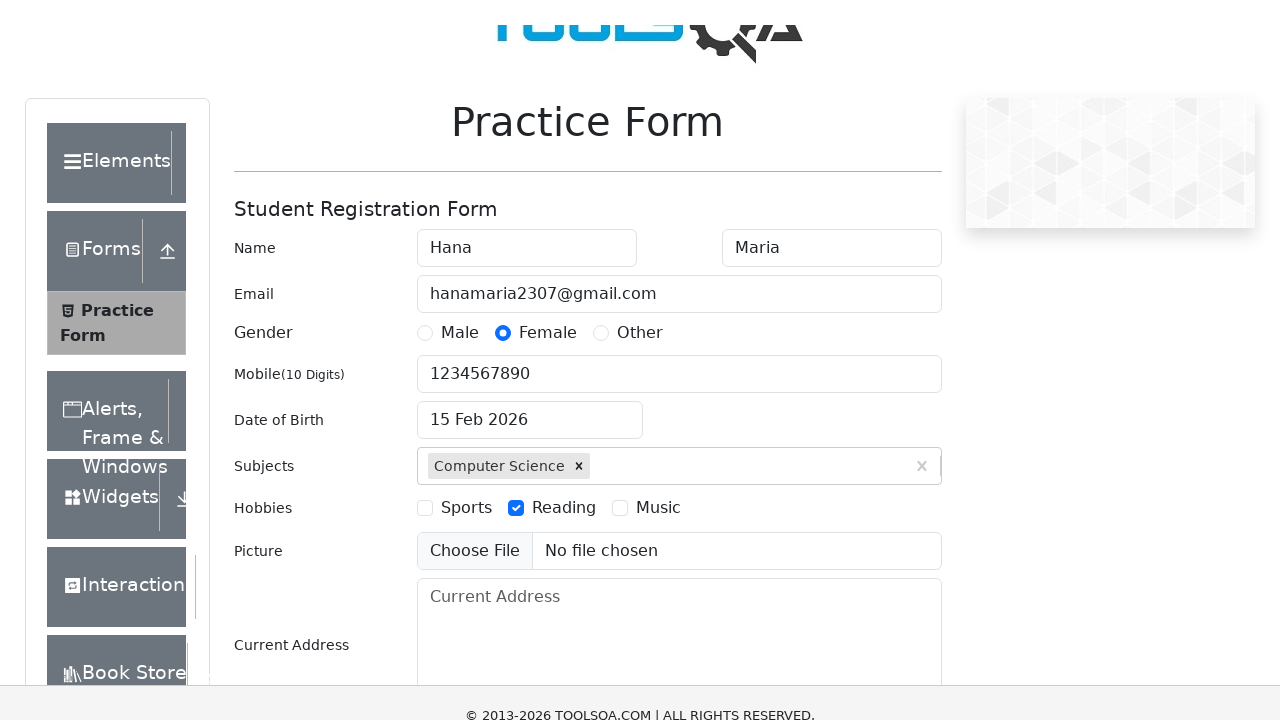

Pressed Enter to confirm state selection on #react-select-3-input
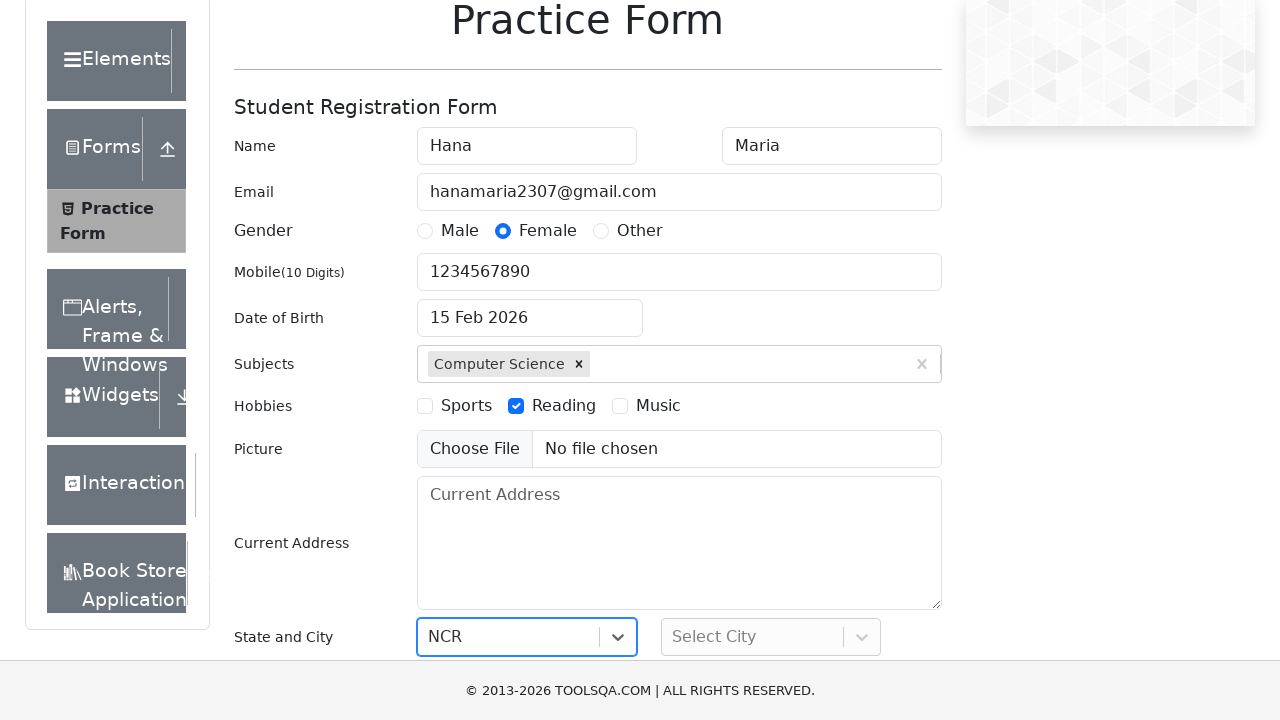

Filled city field with 'Delhi' on #react-select-4-input
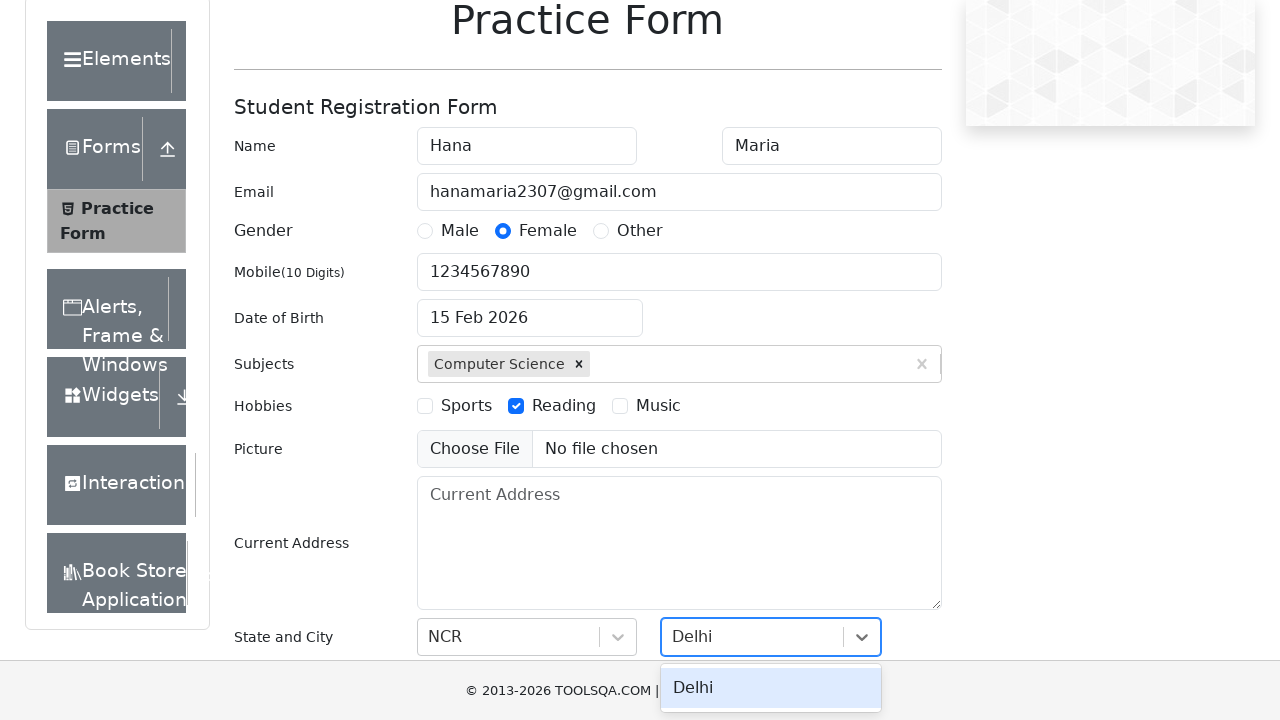

Pressed Enter to confirm city selection on #react-select-4-input
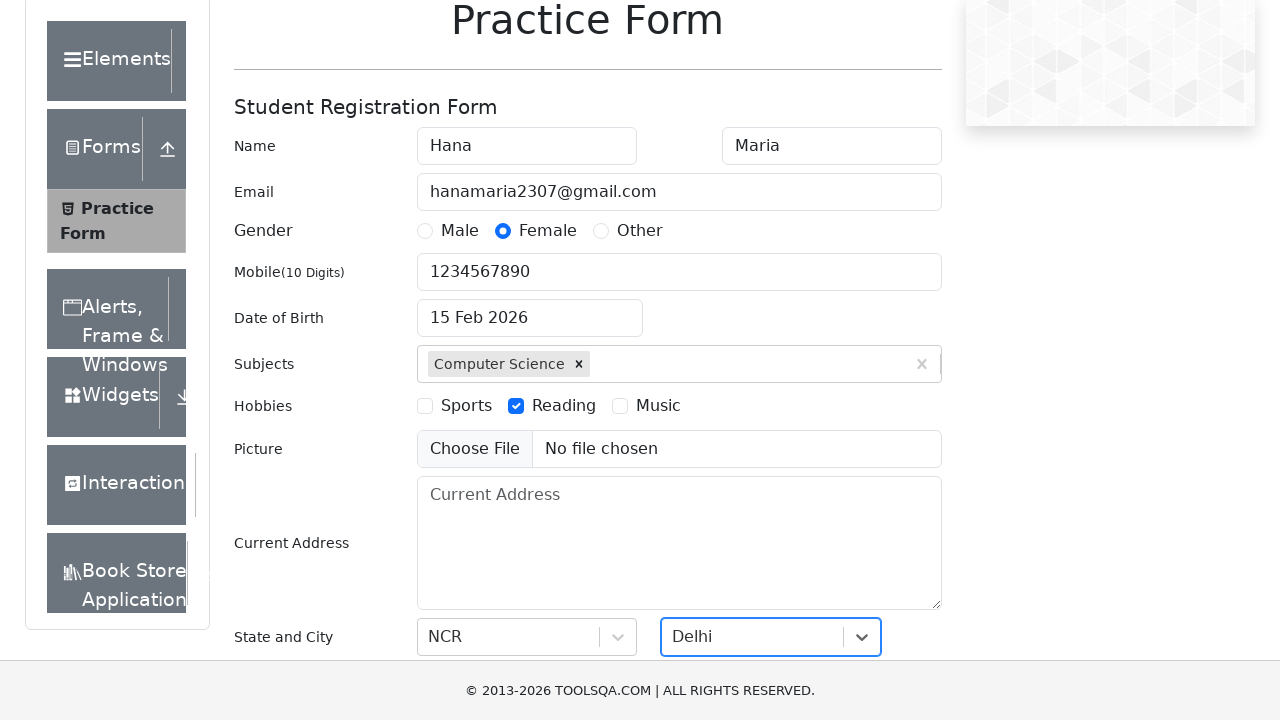

Scrolled submit button into view if needed
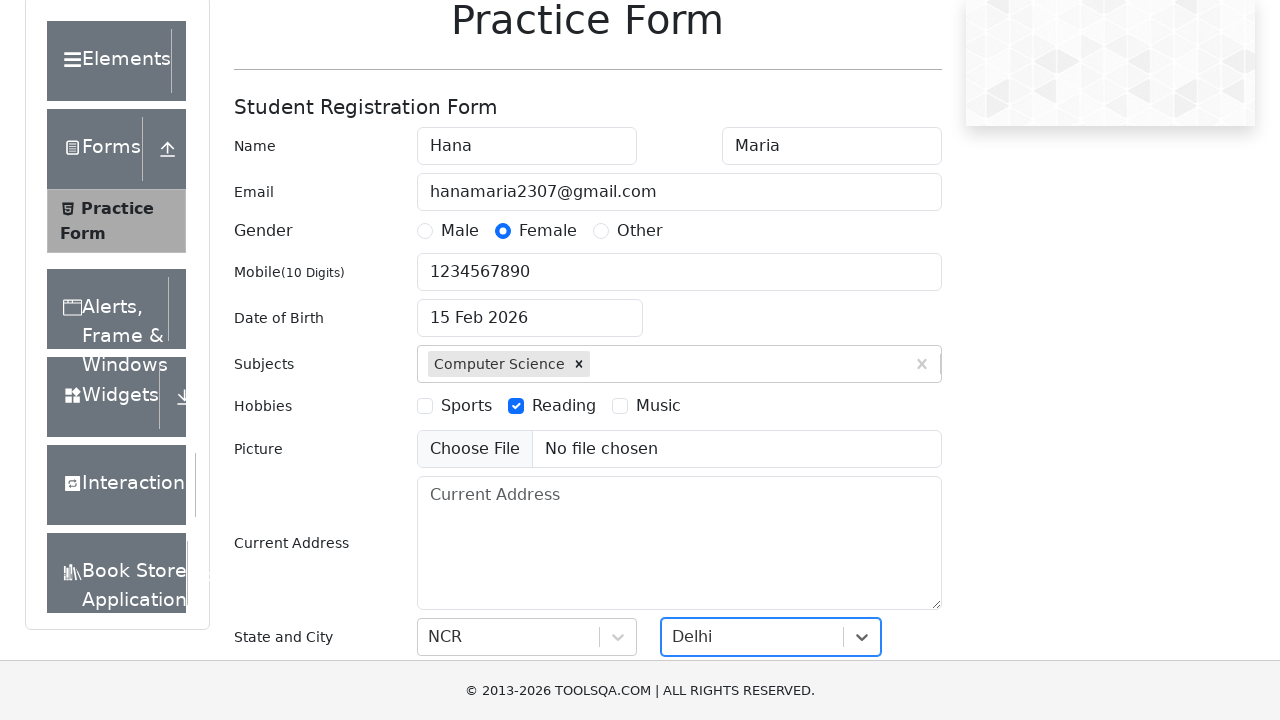

Clicked submit button to submit the form at (885, 499) on #submit
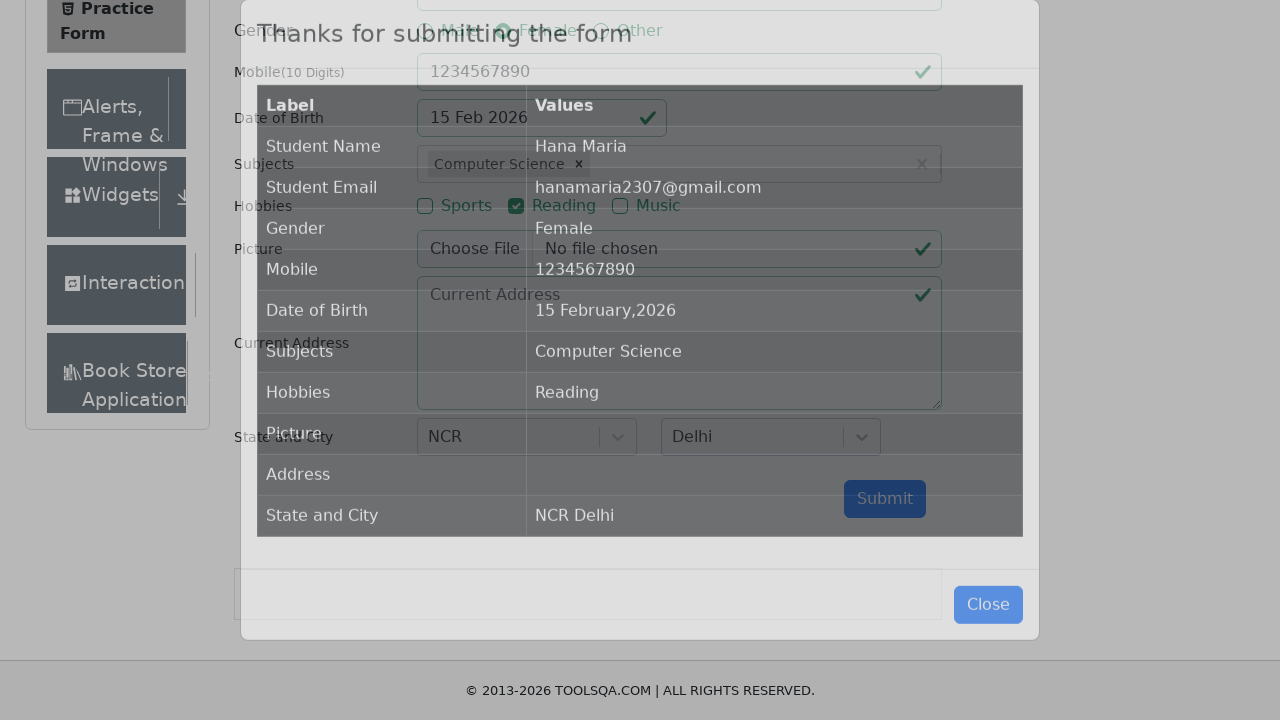

Form submission modal appeared
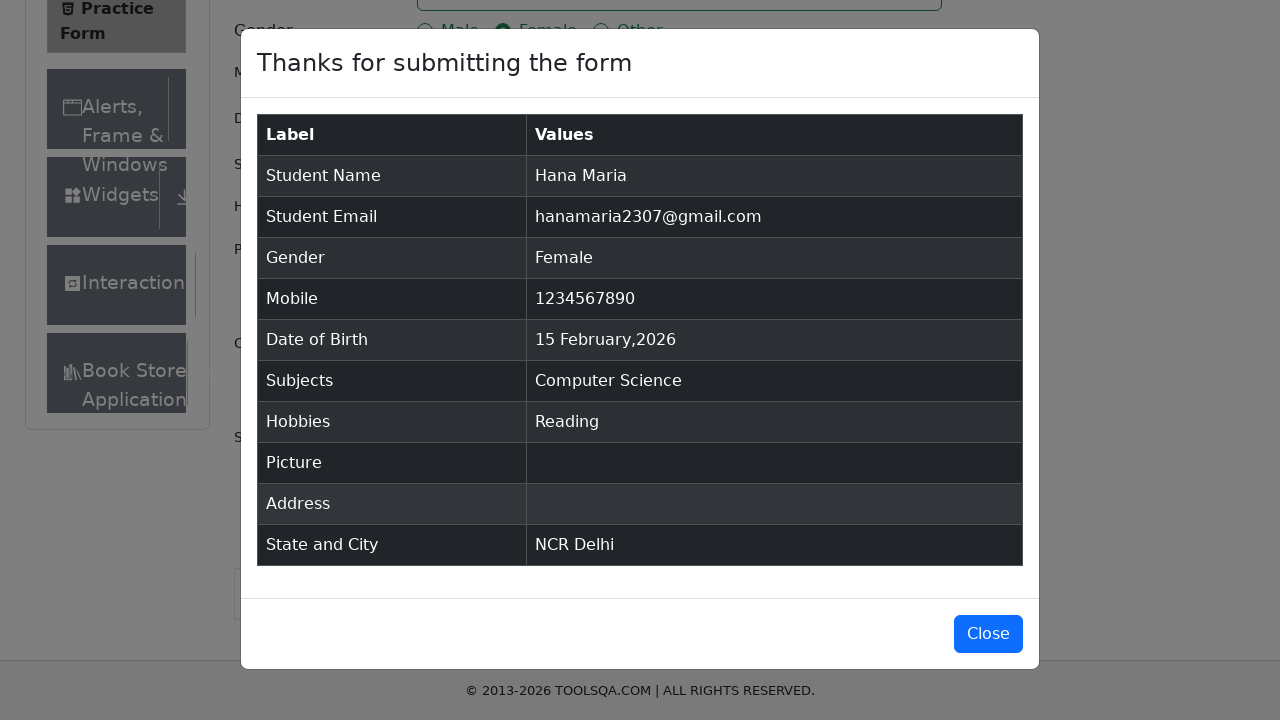

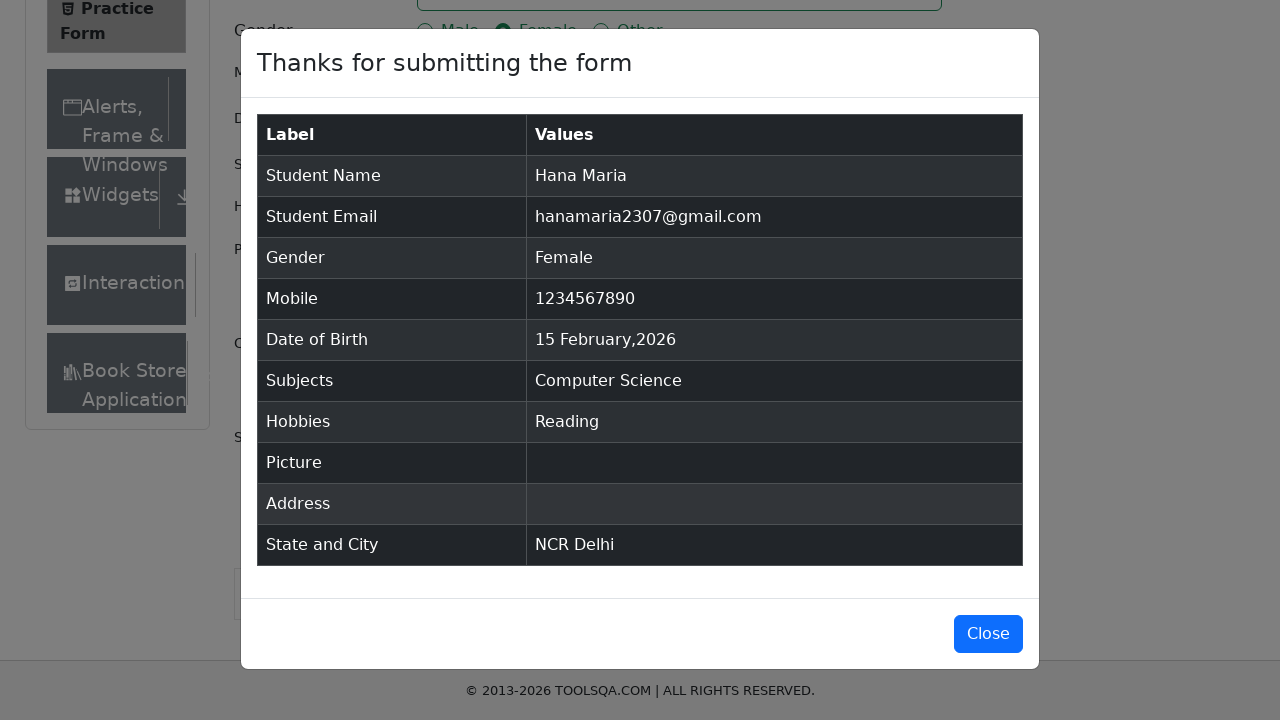